Tests the search filter functionality on a vegetable offers page by searching for "Rice" and verifying that the filtered results contain only items matching the search term

Starting URL: https://rahulshettyacademy.com/seleniumPractise/#/offers

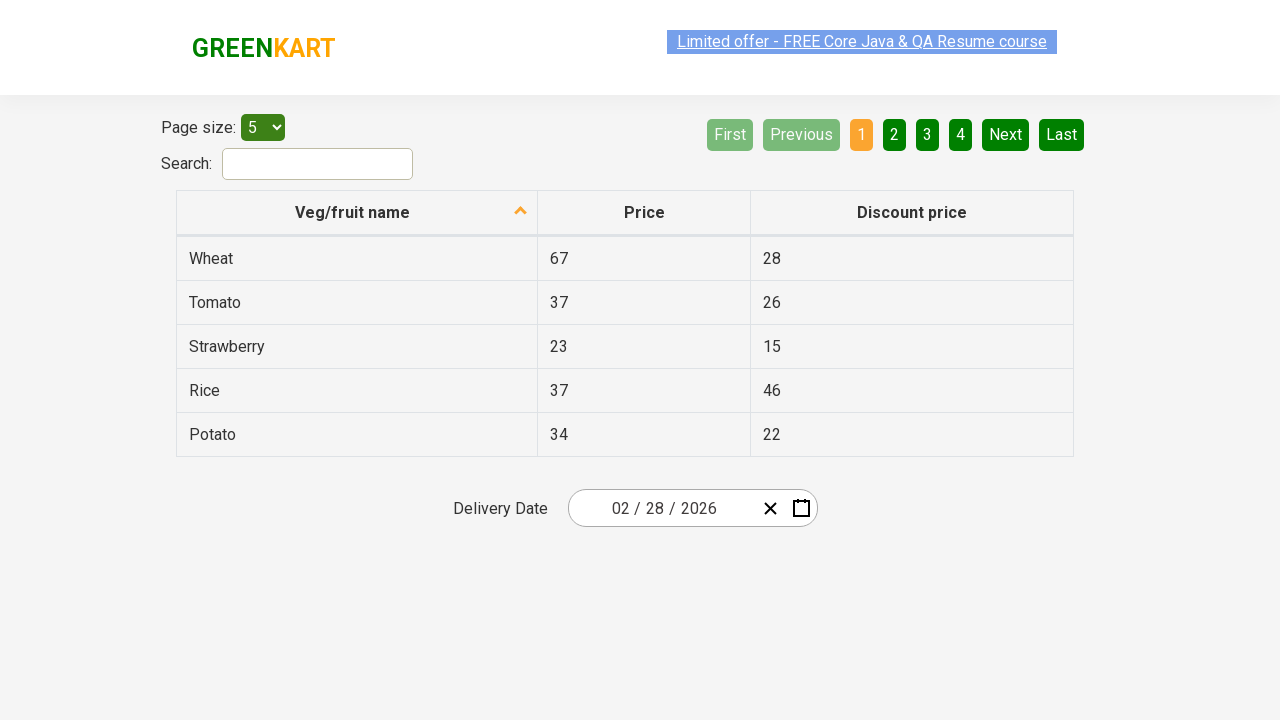

Filled search field with 'Rice' on #search-field
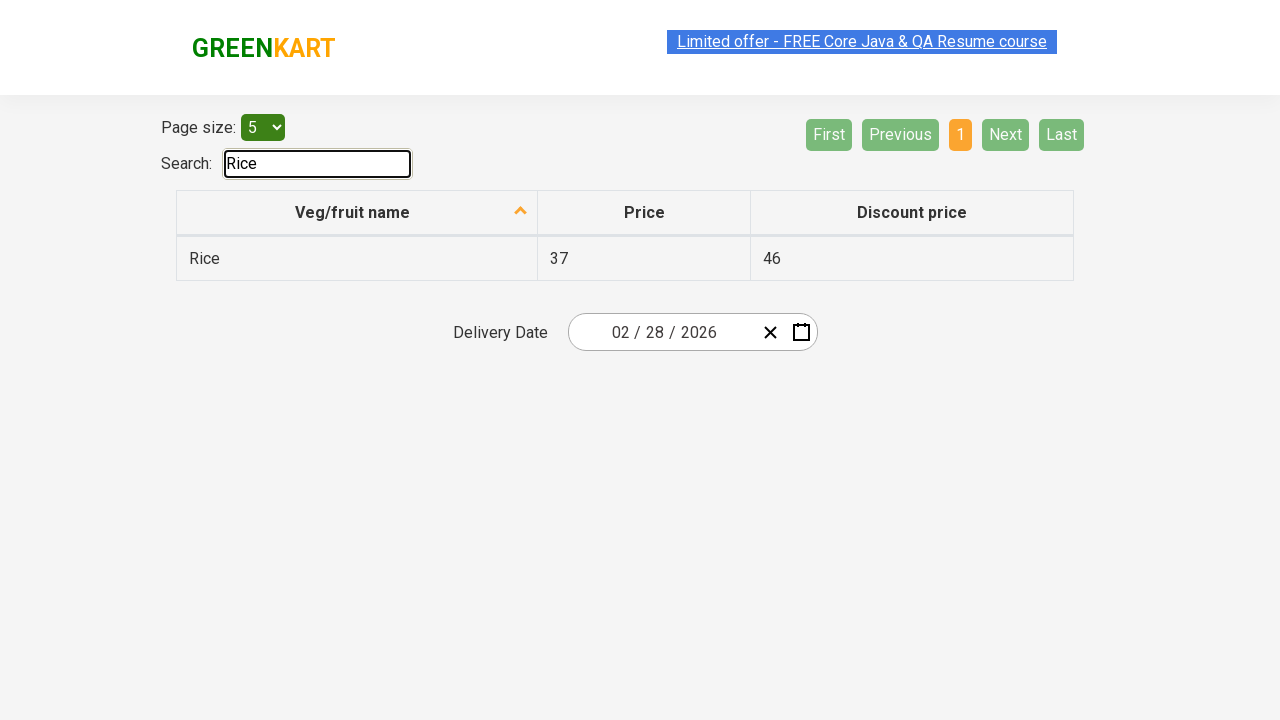

Filtered results loaded after searching for 'Rice'
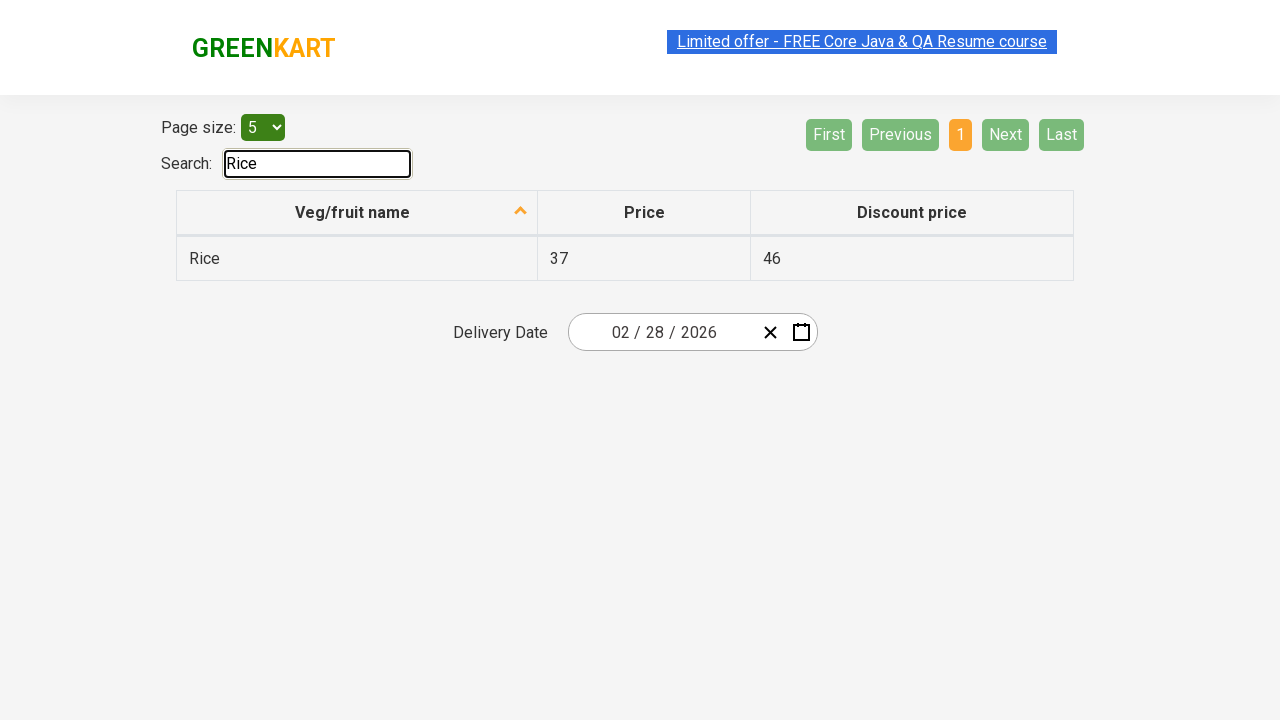

Retrieved all filtered vegetable items from results
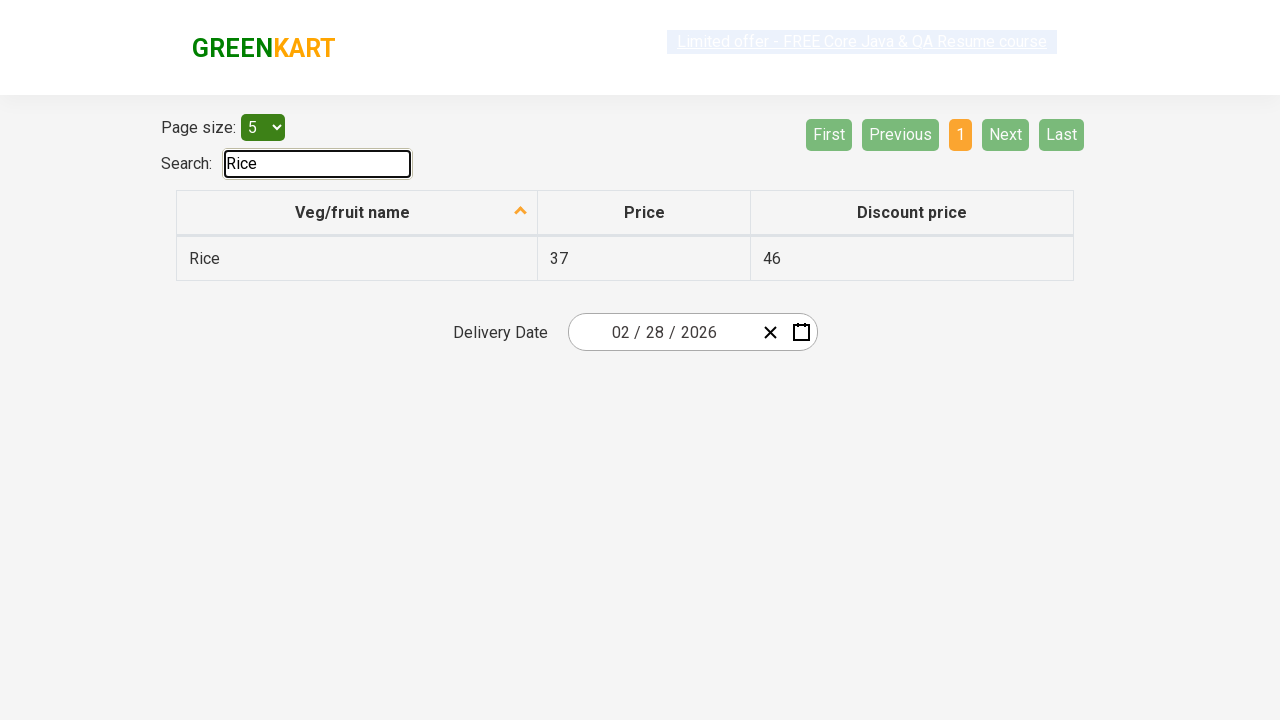

Verified filtered item 'Rice' contains 'Rice'
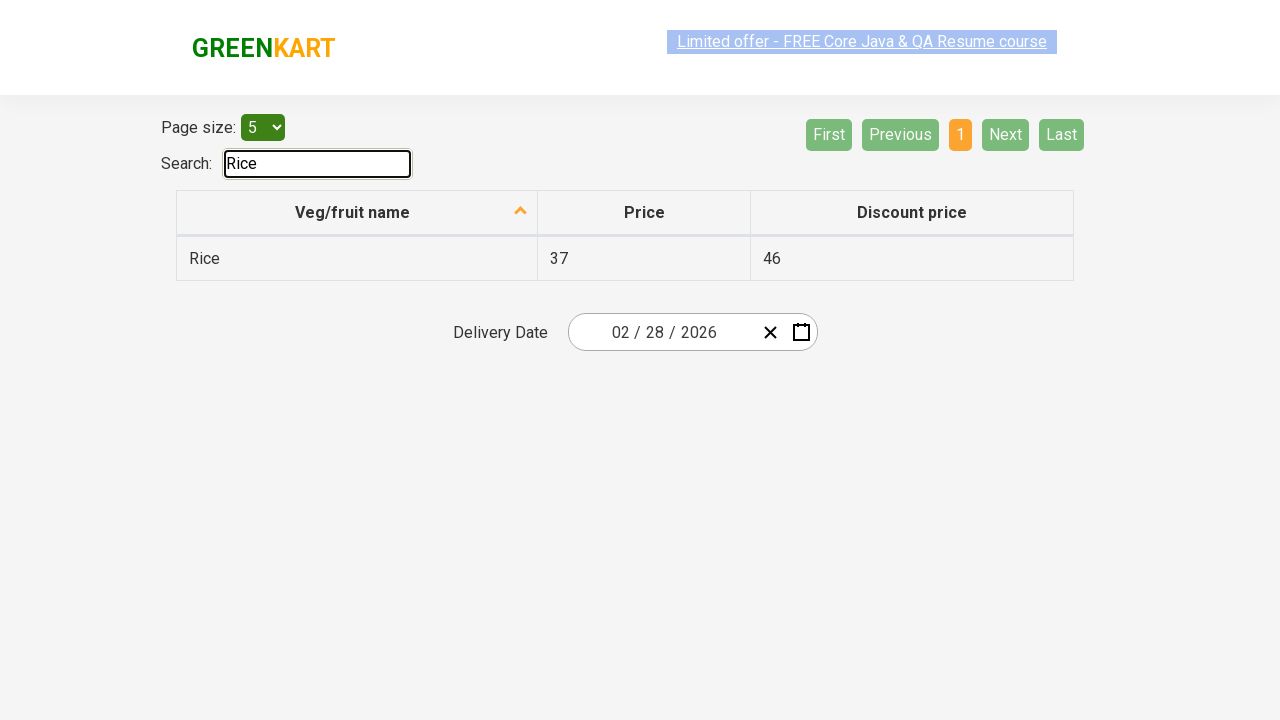

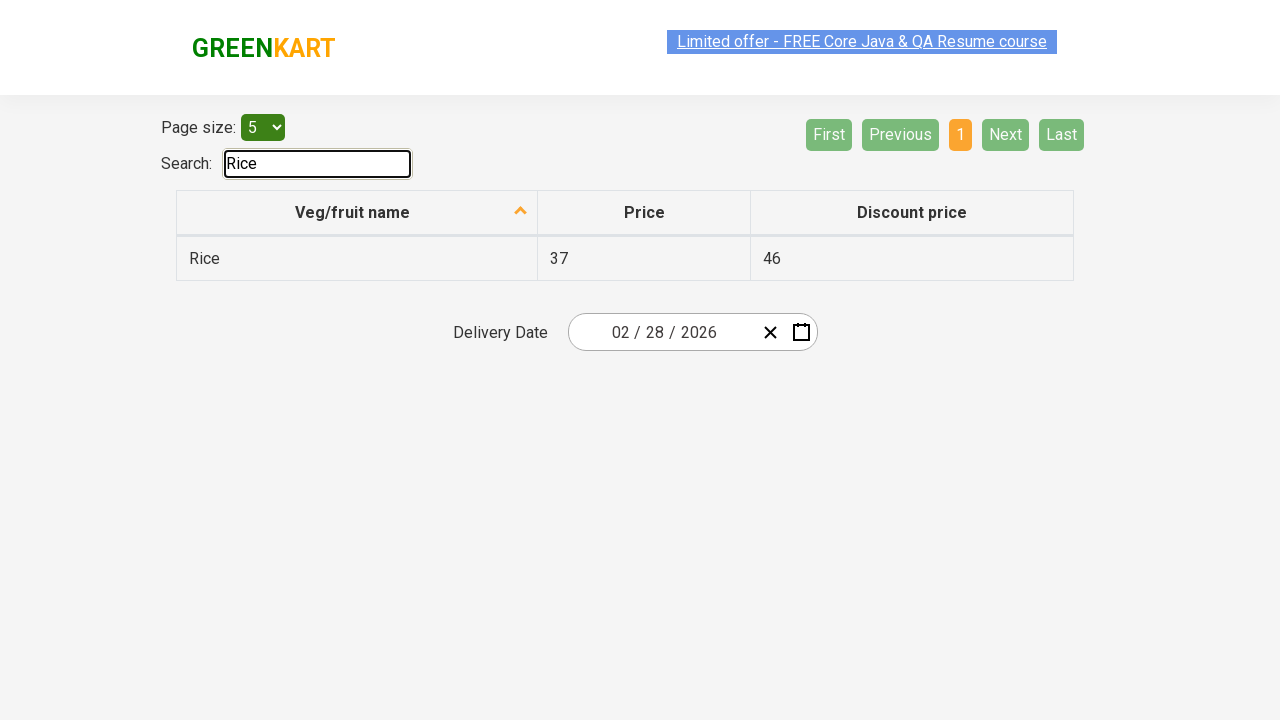